Tests e-commerce functionality by searching for products, adding specific items (Capsicum and Cashews) to cart with quantities, and proceeding through checkout

Starting URL: https://rahulshettyacademy.com/seleniumPractise/#

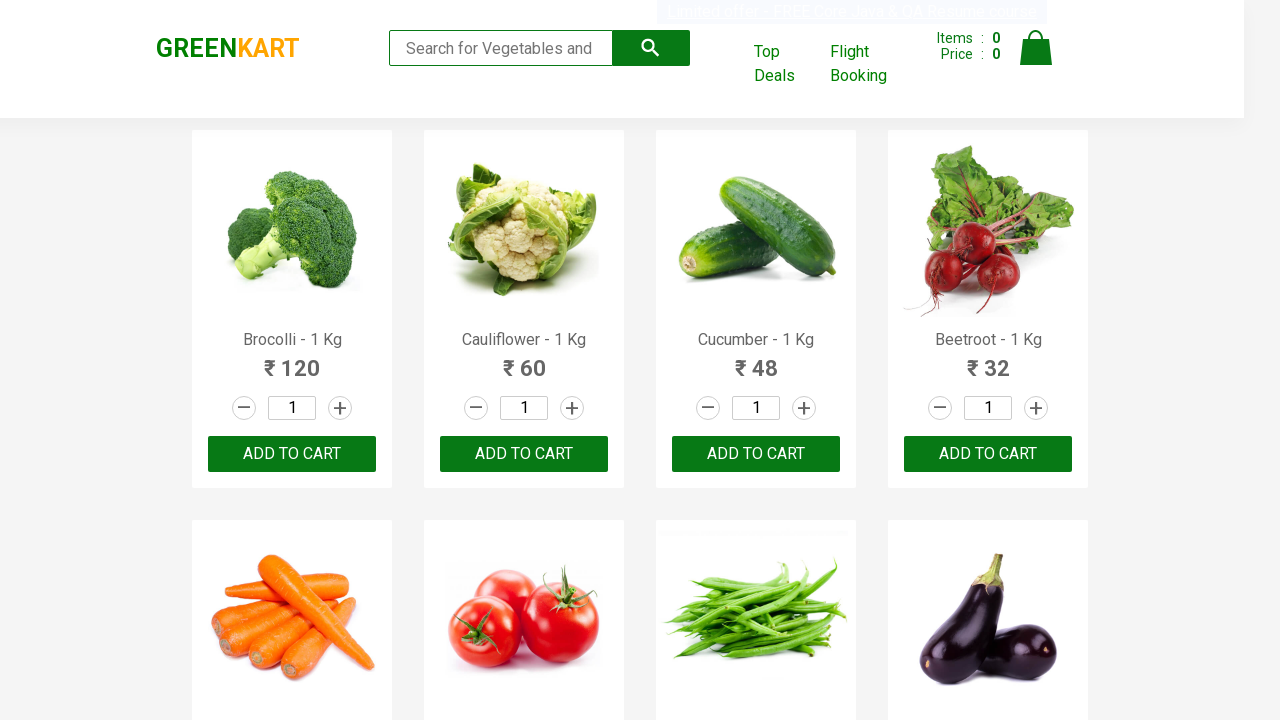

Filled search field with 'ca' to find products on .search-keyword
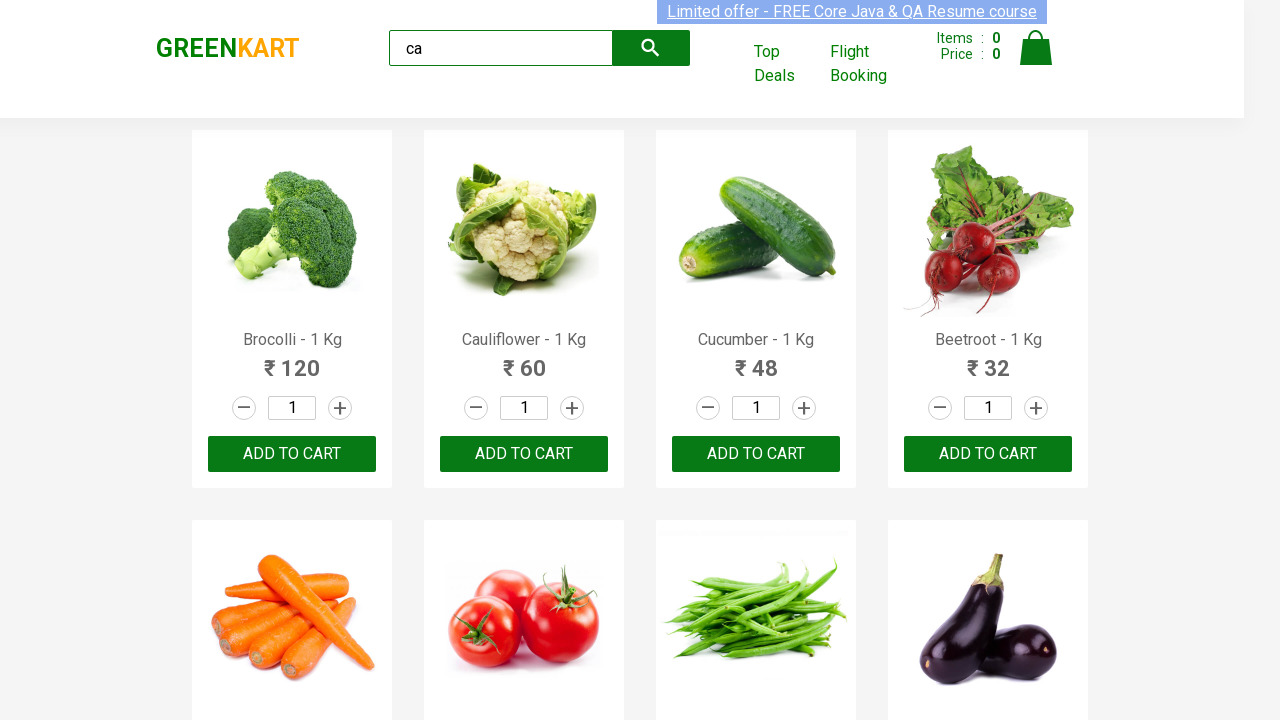

Waited 2 seconds for products to load
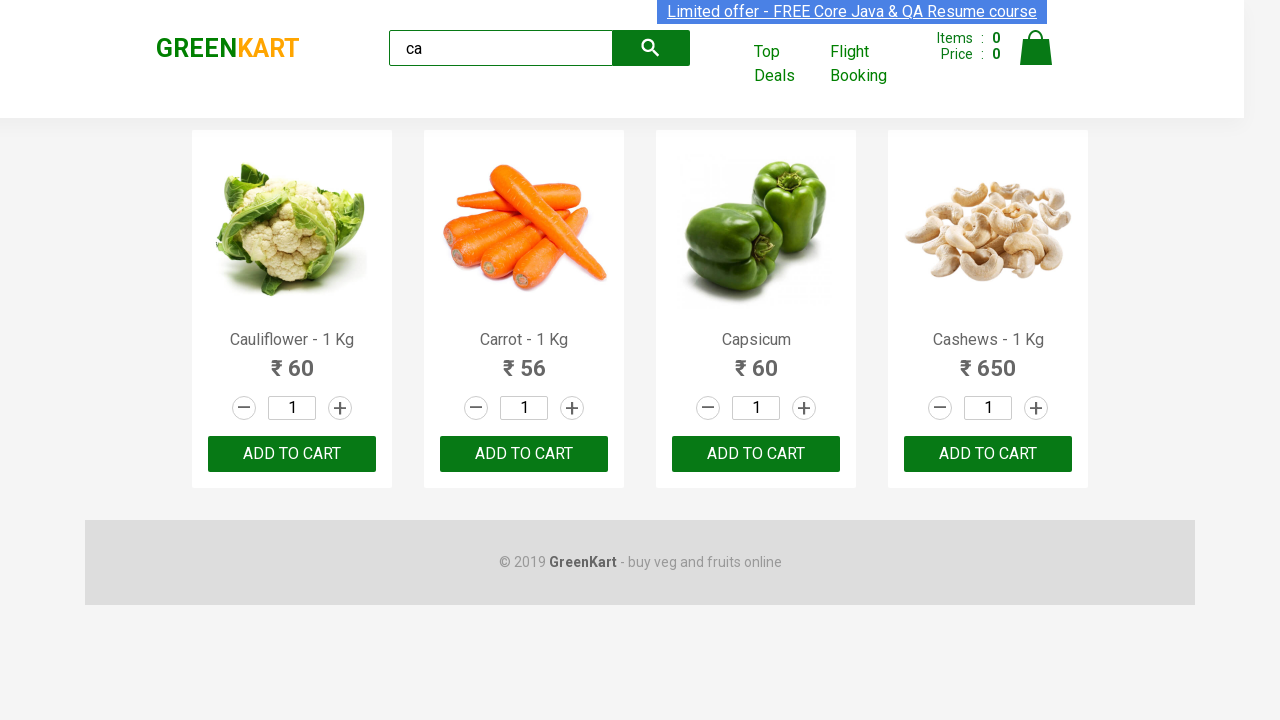

Located all product elements on the page
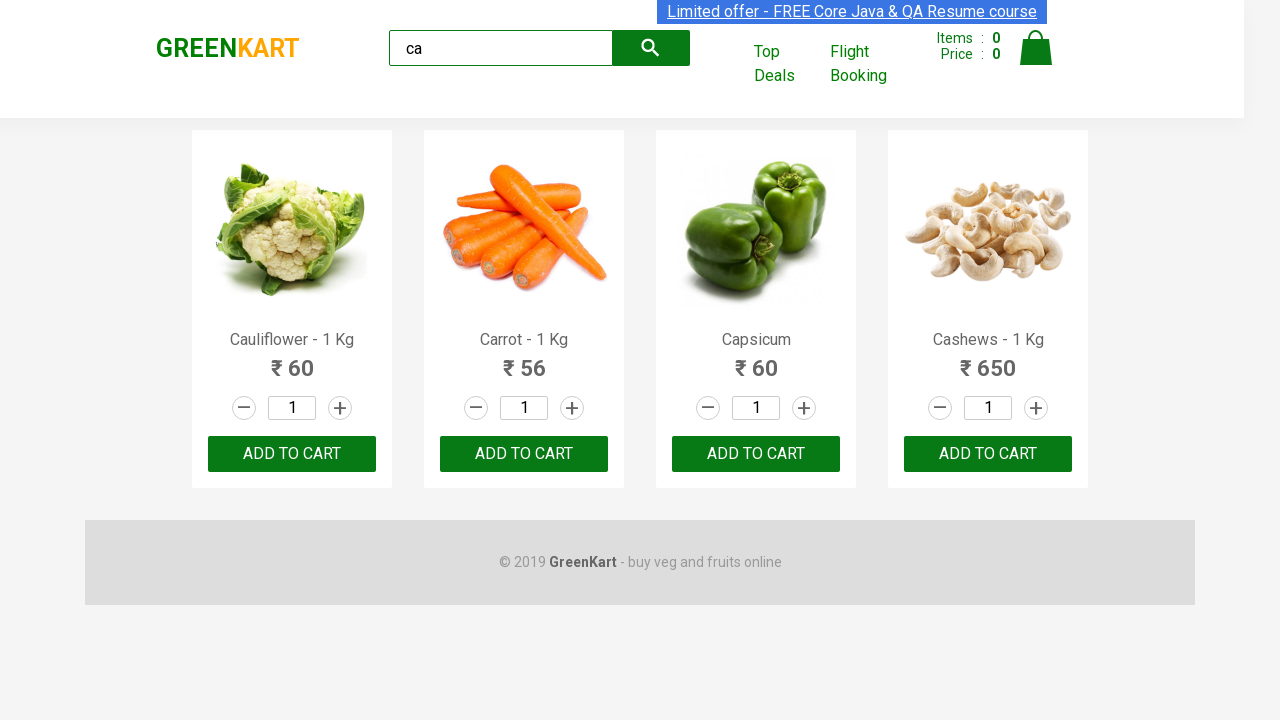

Retrieved product name: Cauliflower - 1 Kg
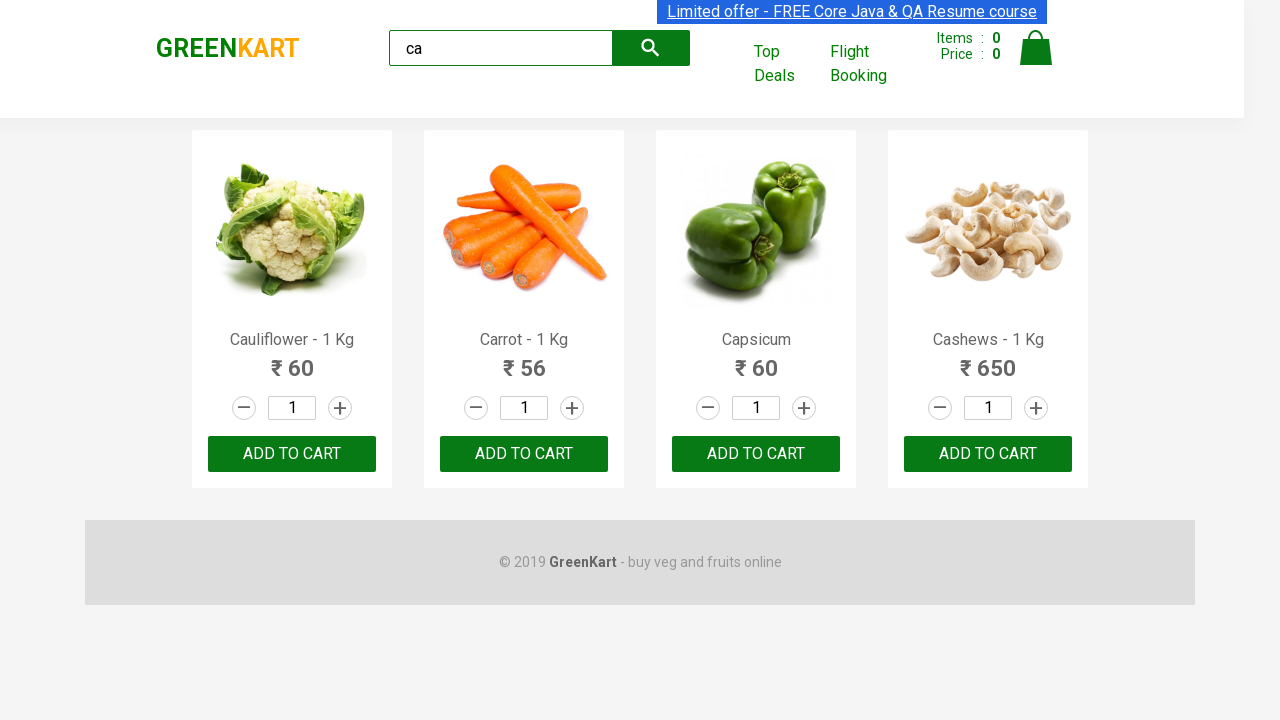

Retrieved product name: Carrot - 1 Kg
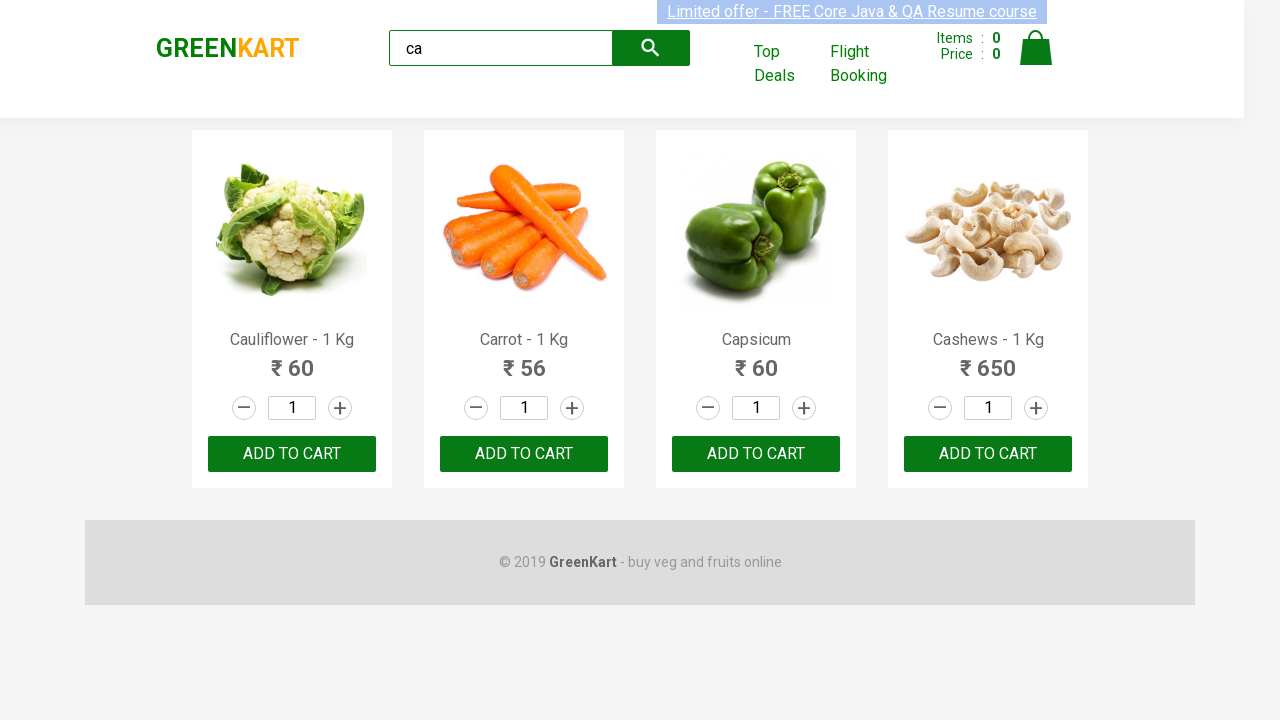

Retrieved product name: Capsicum
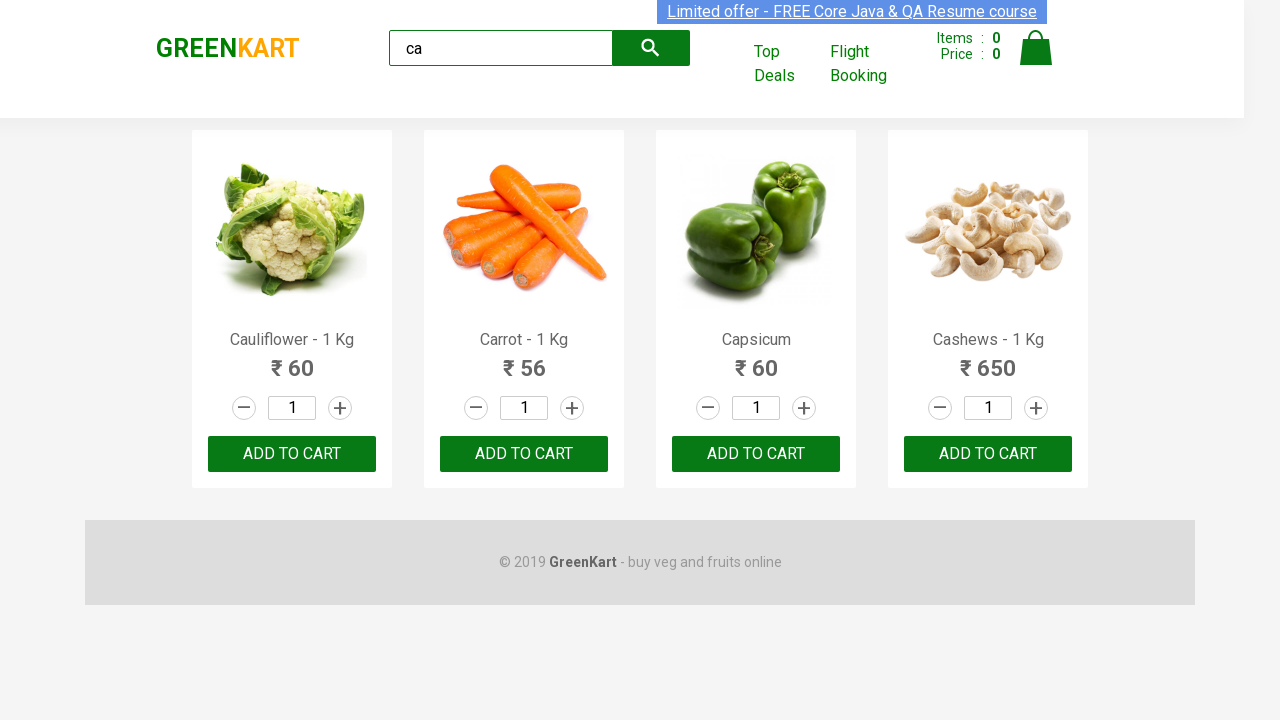

Cleared quantity field for Capsicum on .products .product >> nth=2 >> input.quantity
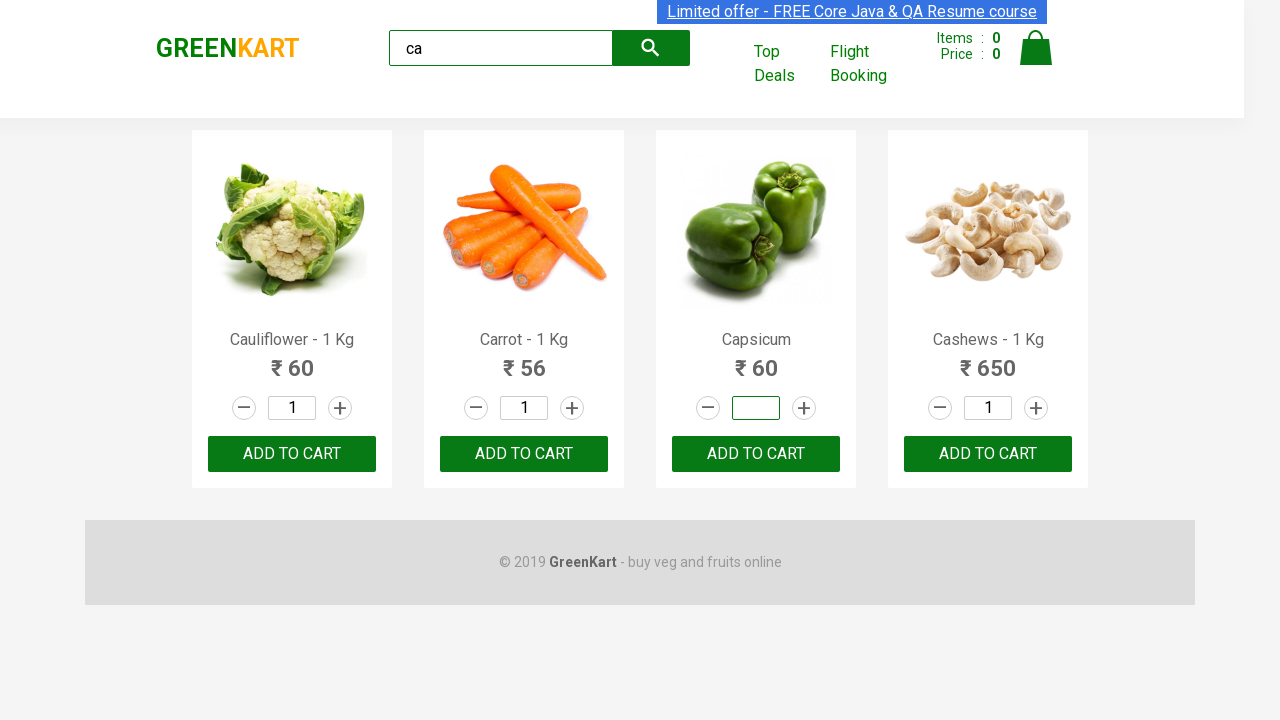

Set quantity to 2 for Capsicum on .products .product >> nth=2 >> input.quantity
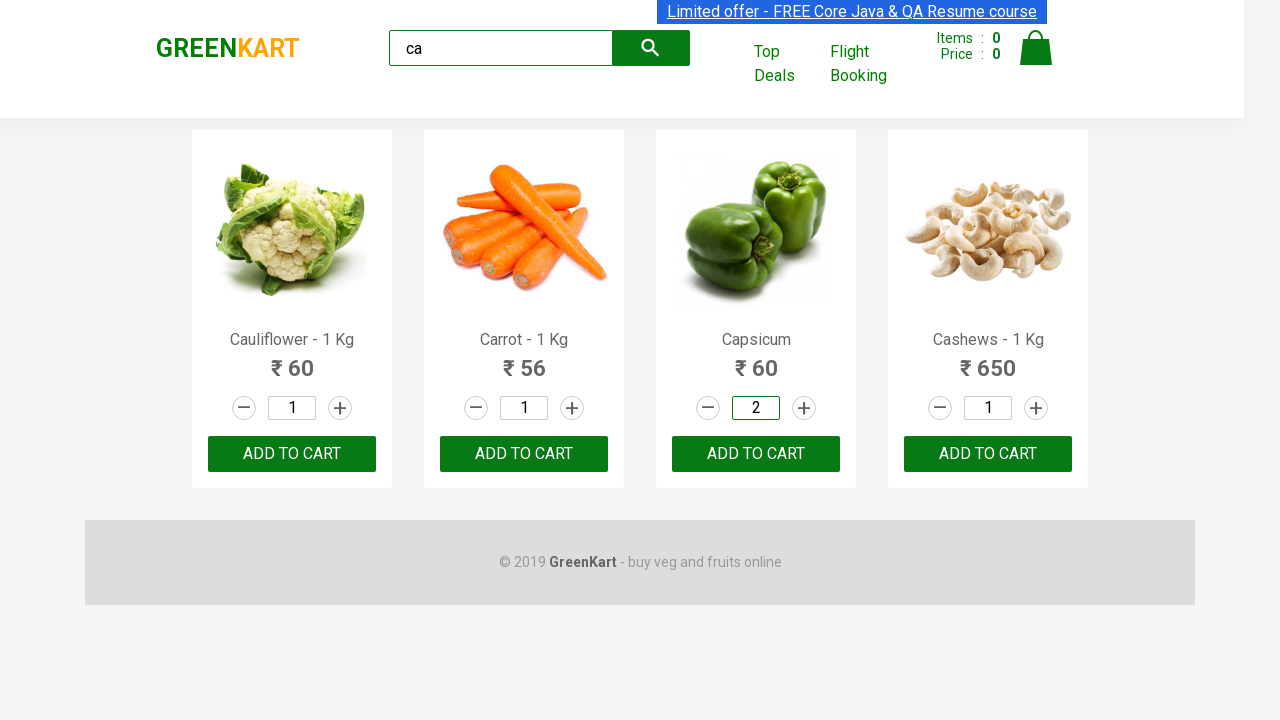

Added Capsicum (quantity: 2) to cart at (756, 454) on .products .product >> nth=2 >> button
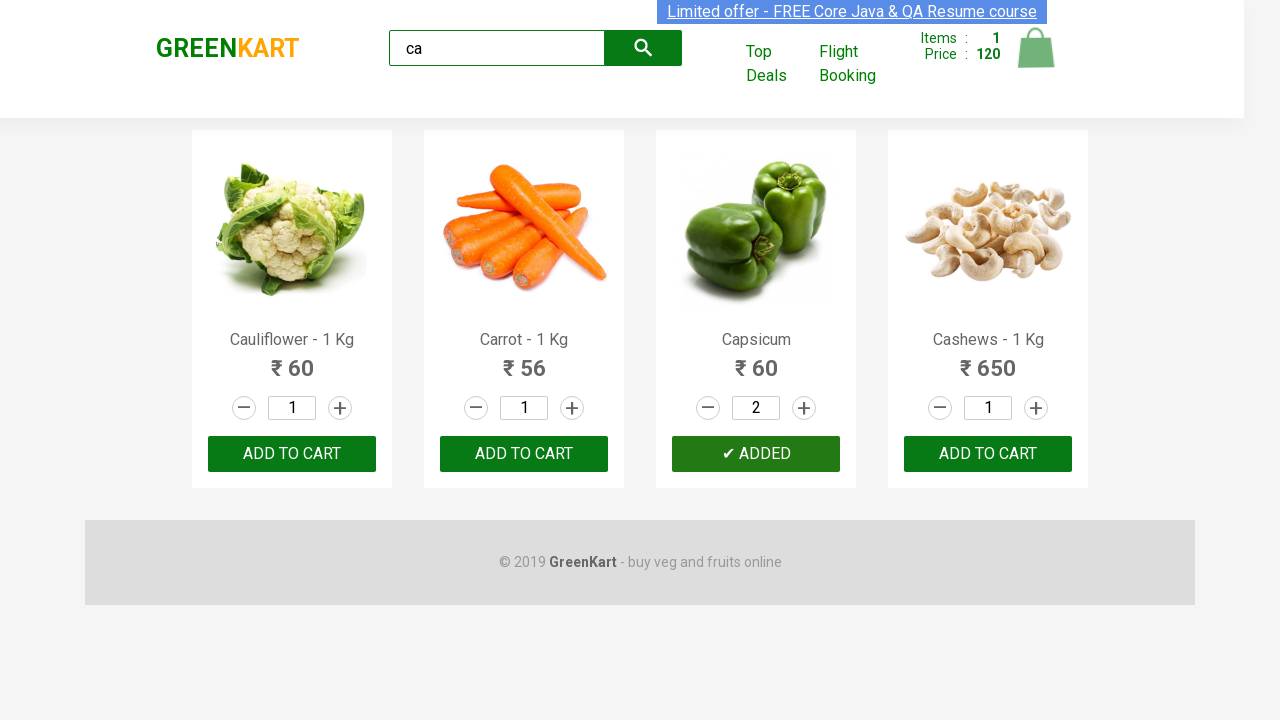

Retrieved product name: Cashews - 1 Kg
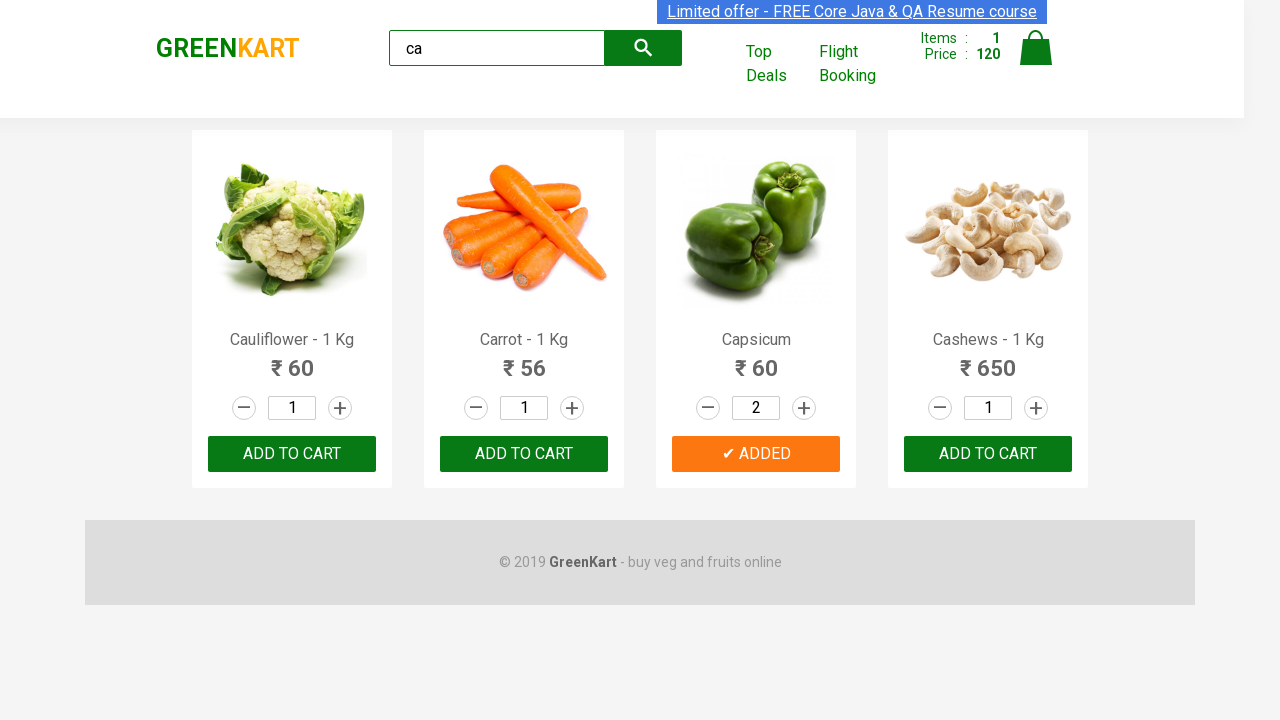

Added Cashews (default quantity) to cart at (988, 454) on .products .product >> nth=3 >> button
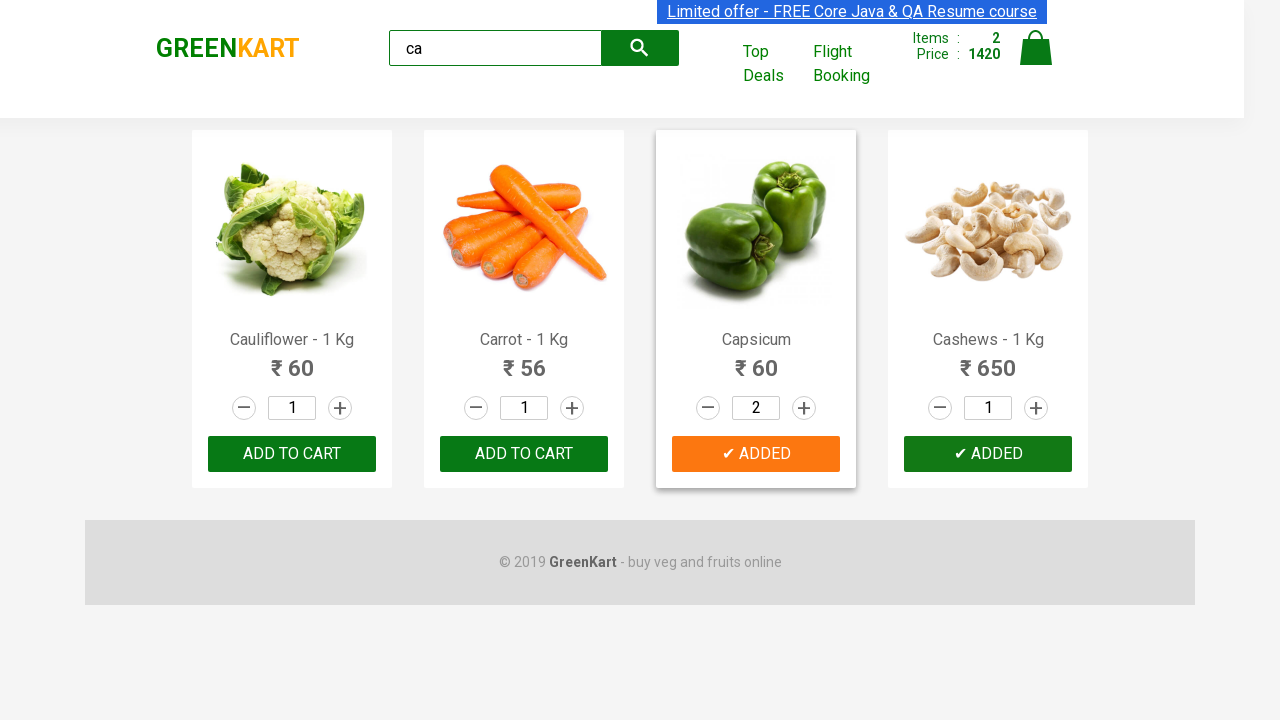

Clicked on cart icon to view cart at (1036, 48) on .cart-icon > img
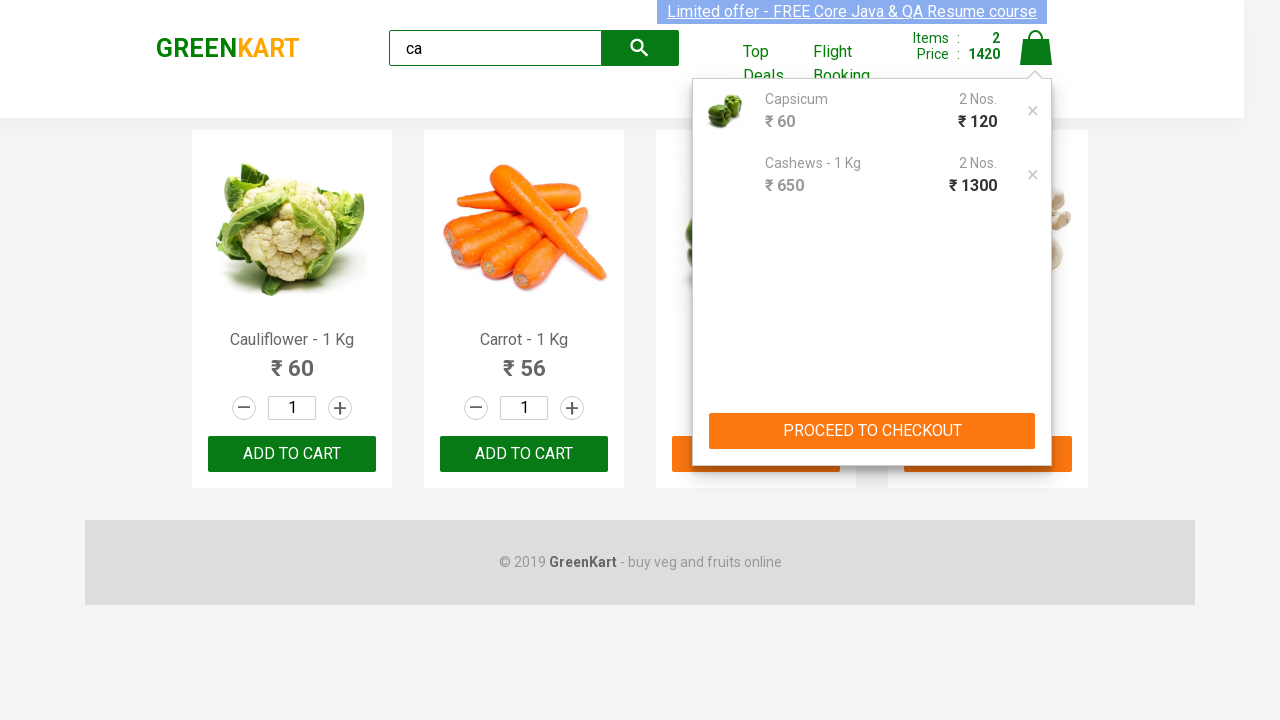

Clicked PROCEED TO CHECKOUT button at (872, 431) on .action-block button:has-text("PROCEED TO CHECKOUT")
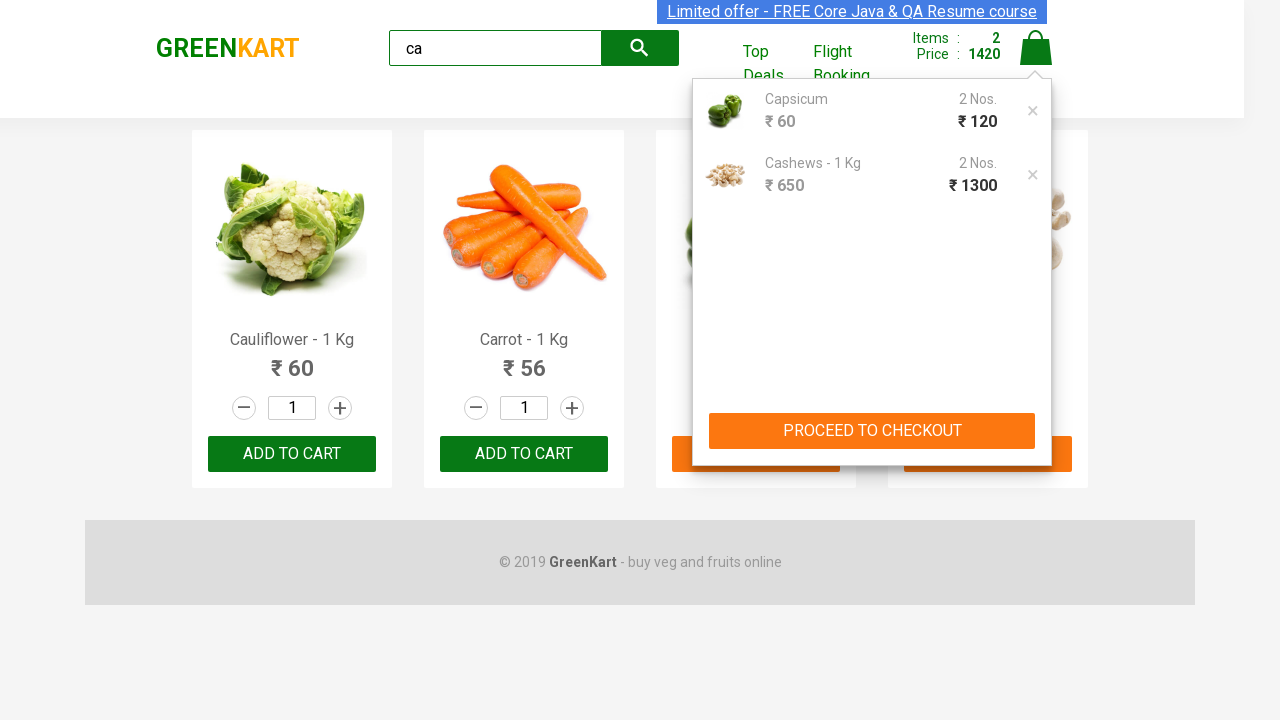

Clicked Place Order button to complete purchase at (1036, 491) on button:has-text("Place Order")
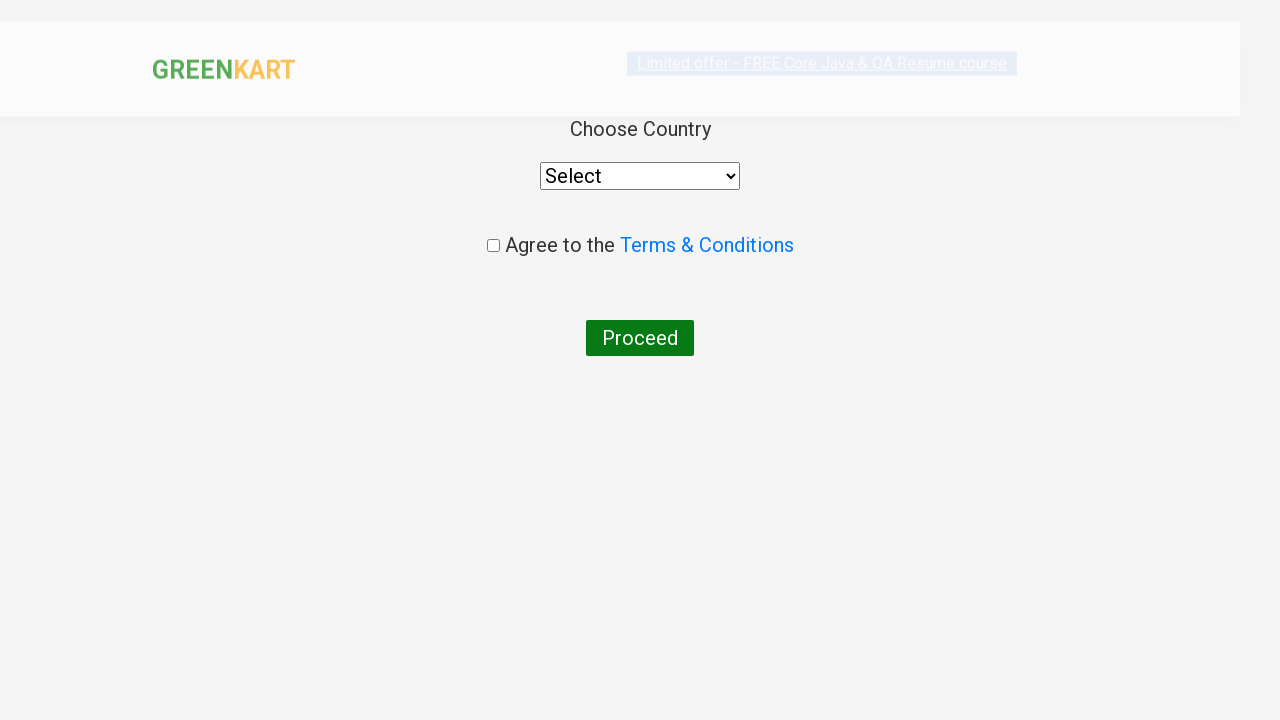

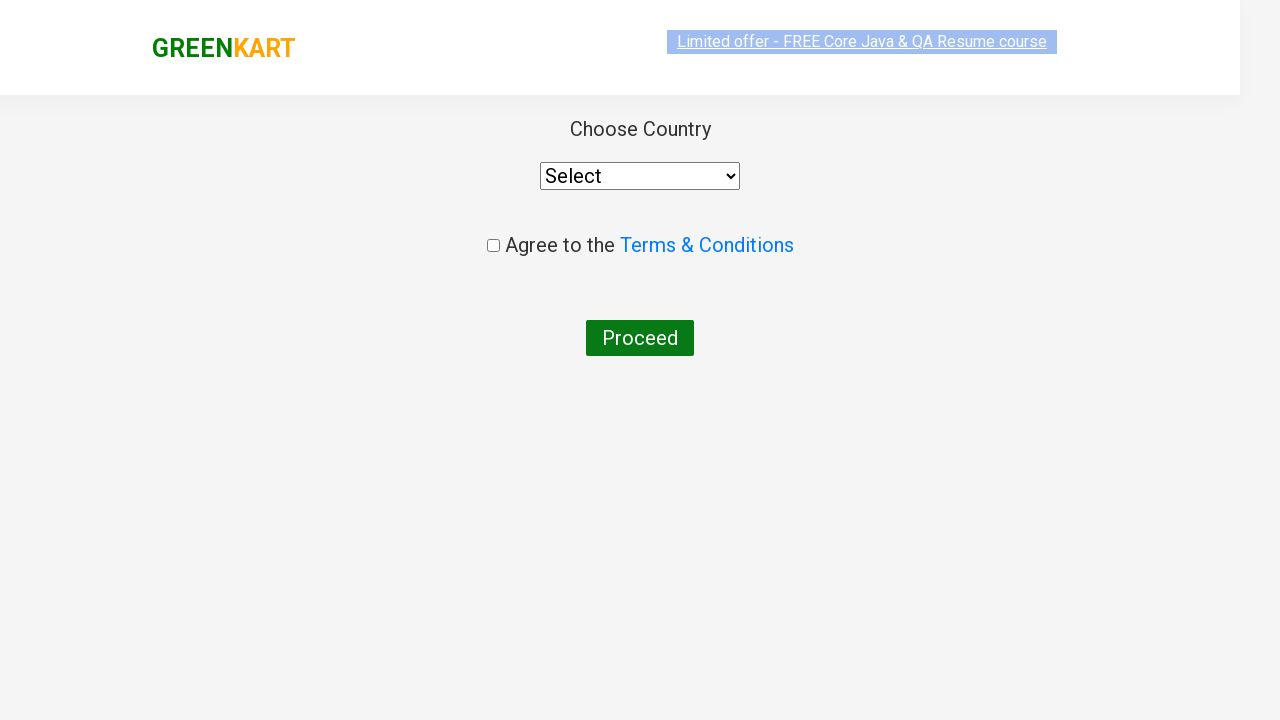